Navigates to the DBF2002 news page and verifies that version headings are present on the page, confirming the news content has loaded successfully.

Starting URL: https://www.dbf2002.com/news.html

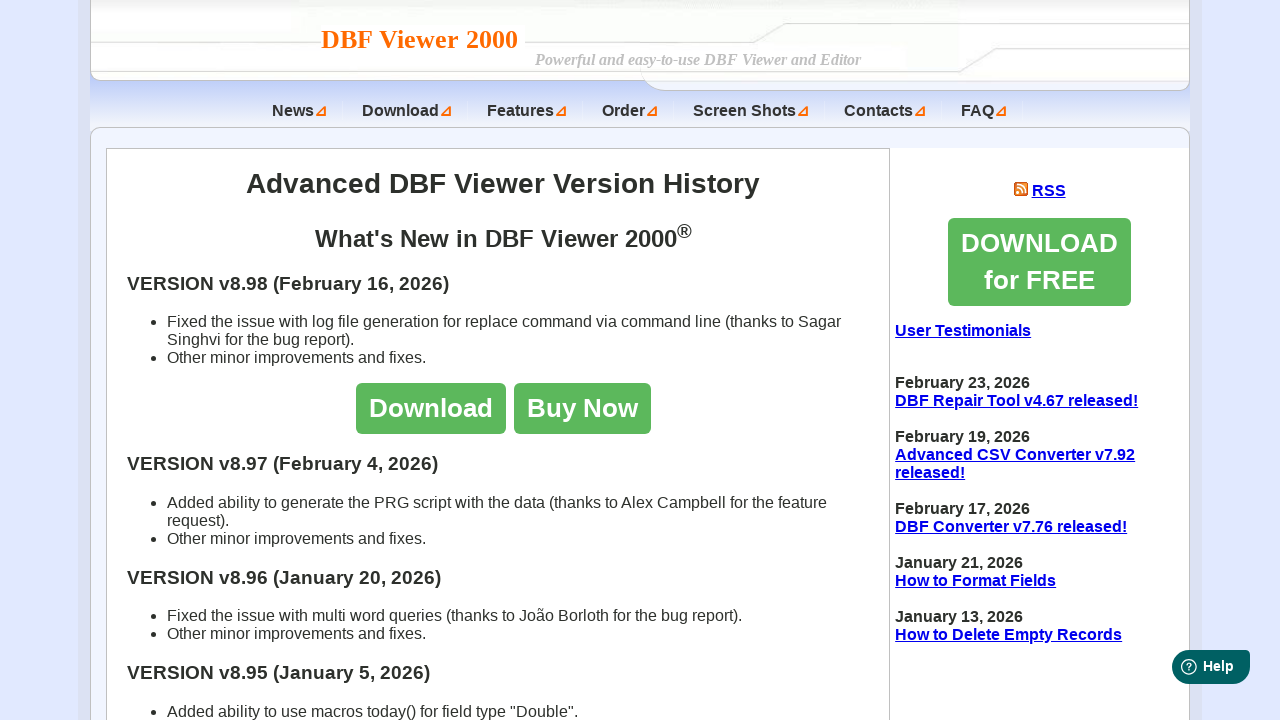

Navigated to DBF2002 news page
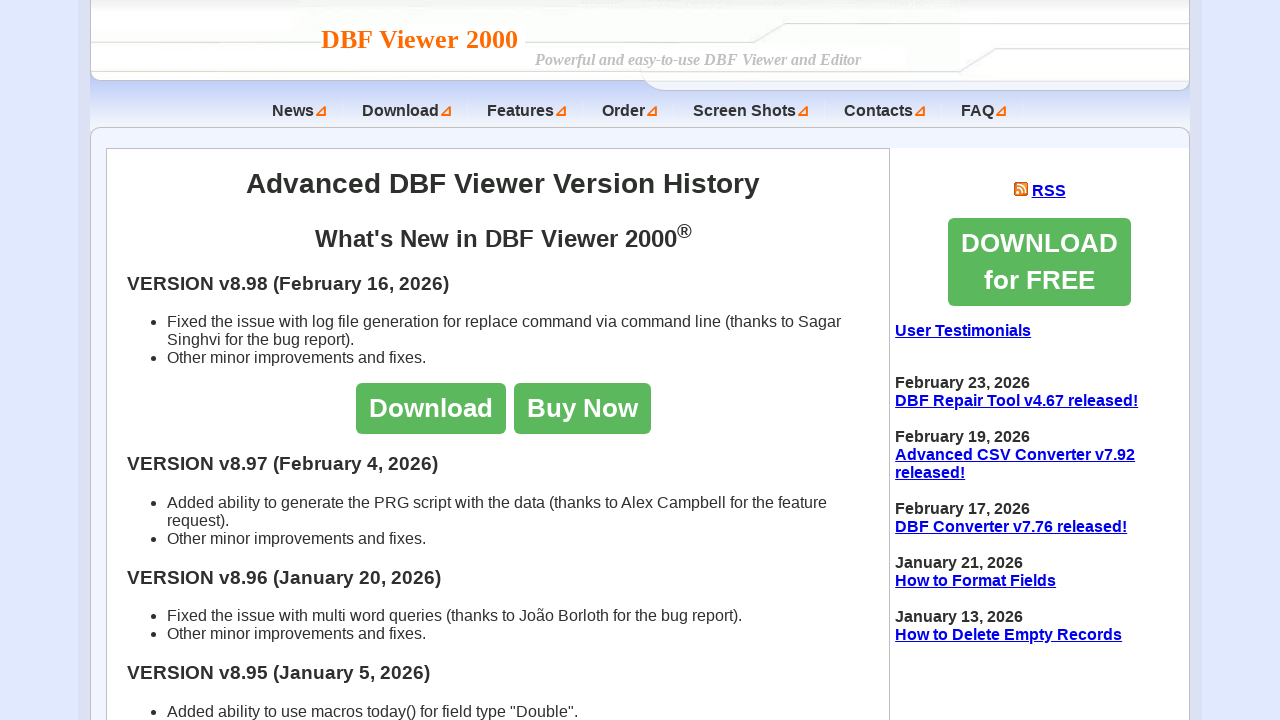

Page body loaded successfully
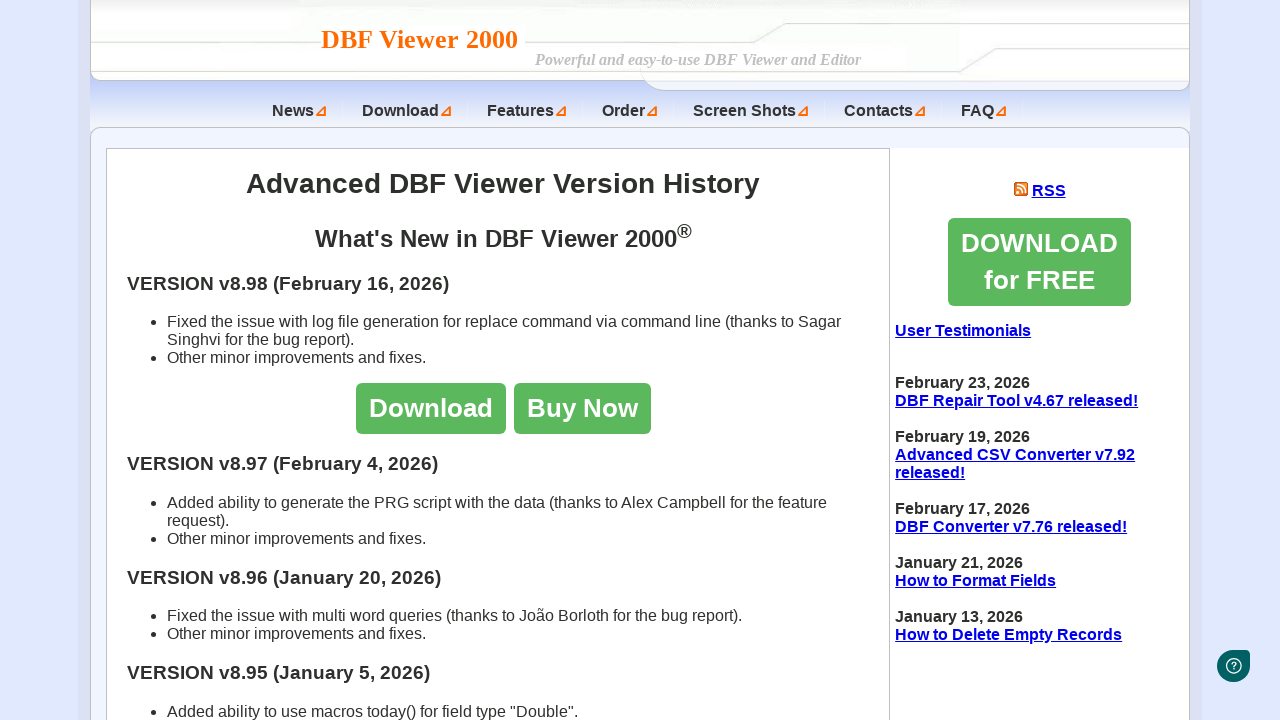

Version headings found on the news page, confirming news content has loaded
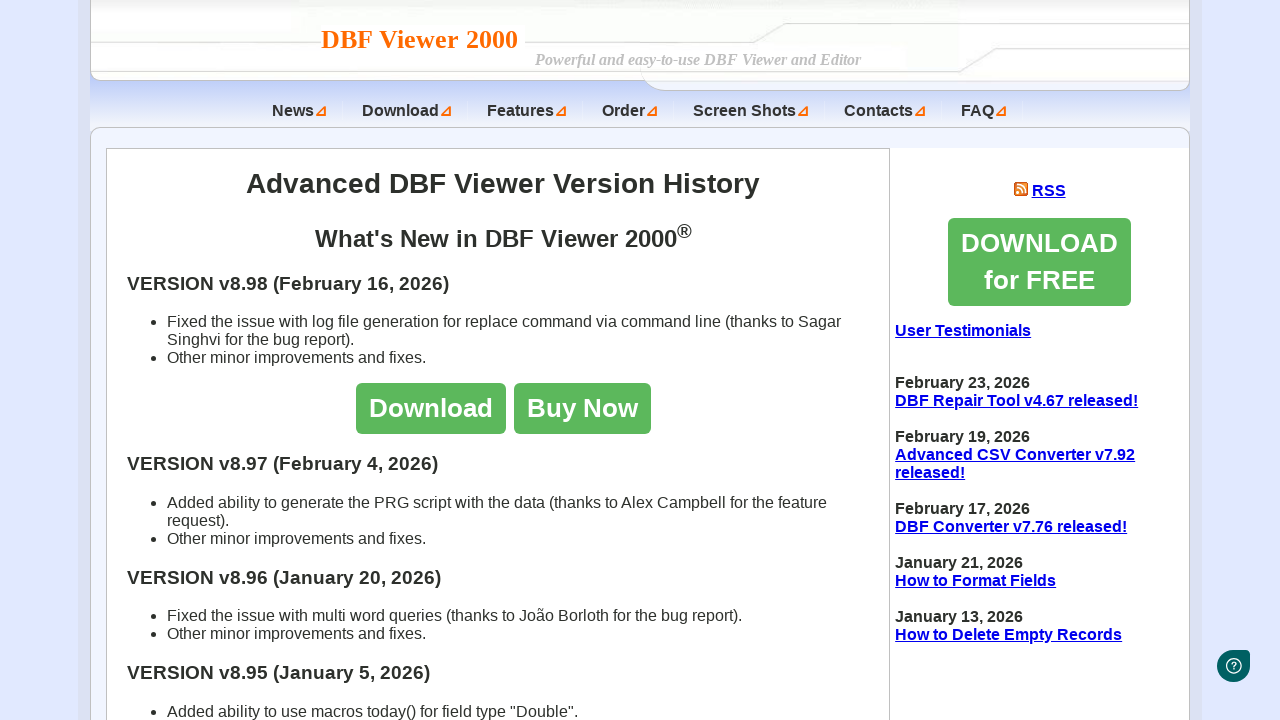

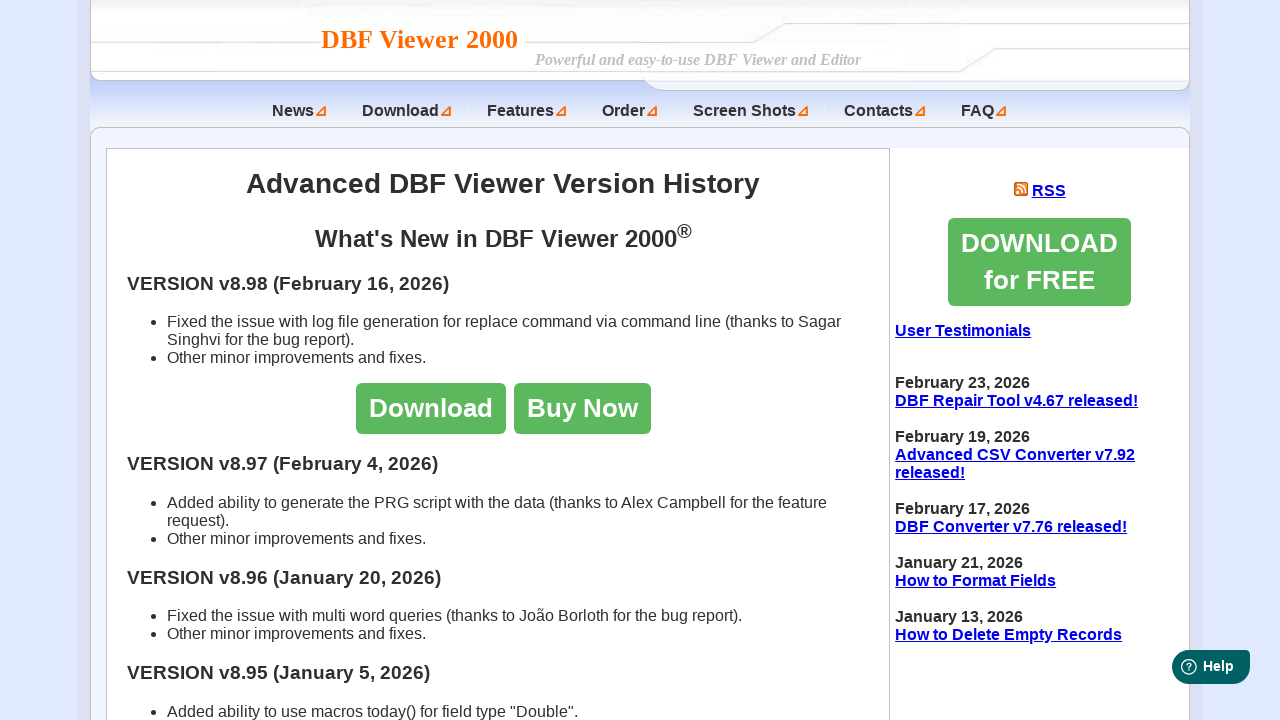